Tests the visibility page by clicking the Hide button and verifying that various UI elements become hidden through different CSS techniques

Starting URL: http://www.uitestingplayground.com

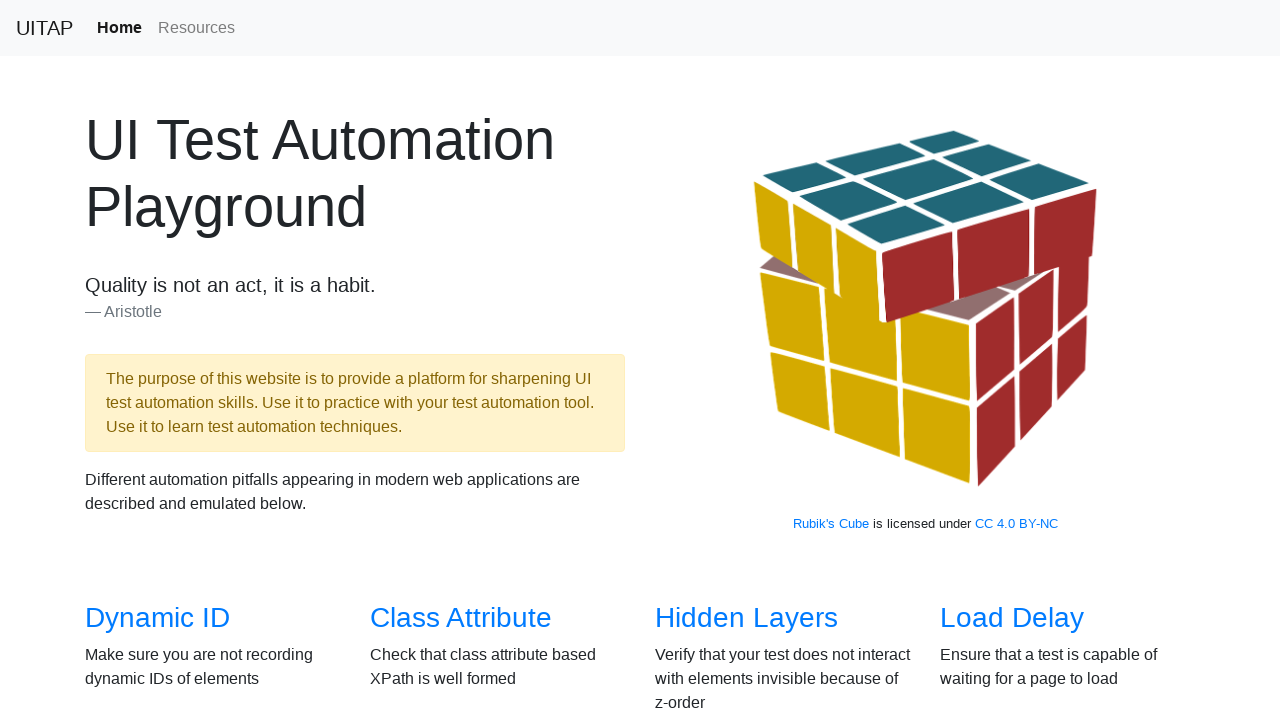

Clicked on Visibility page link at (135, 360) on a[href='/visibility']
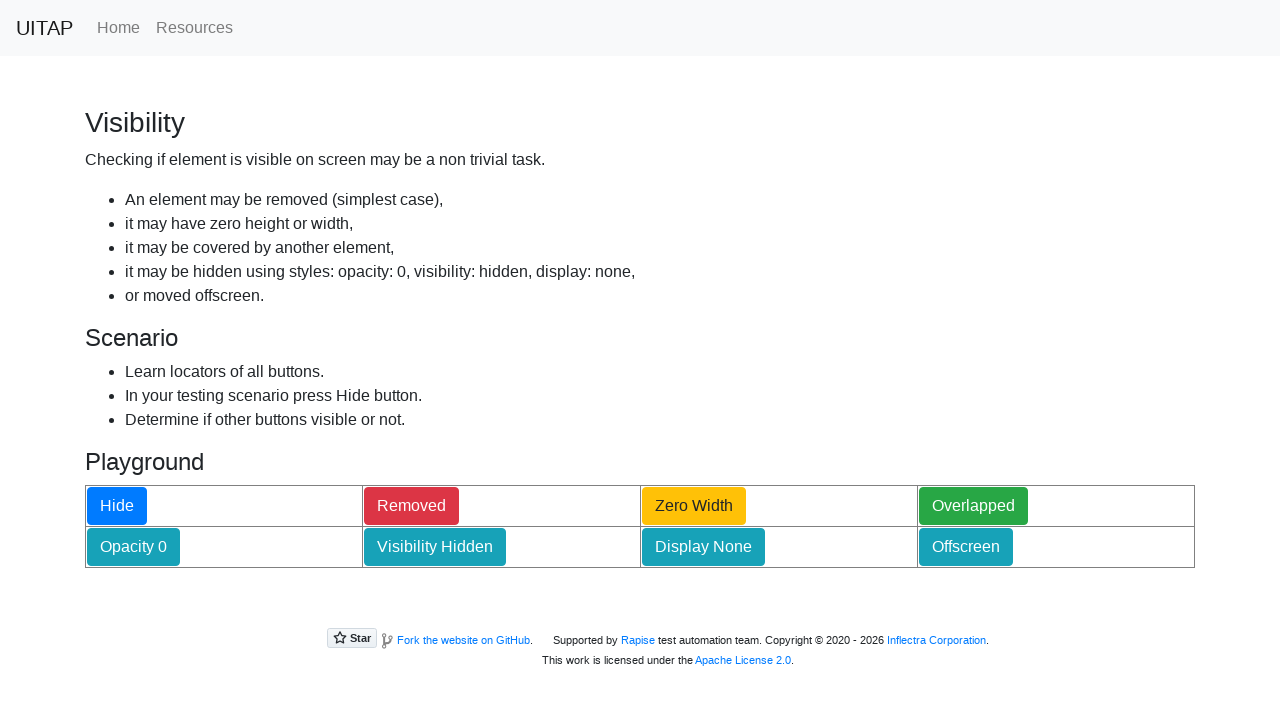

Hide button loaded on visibility page
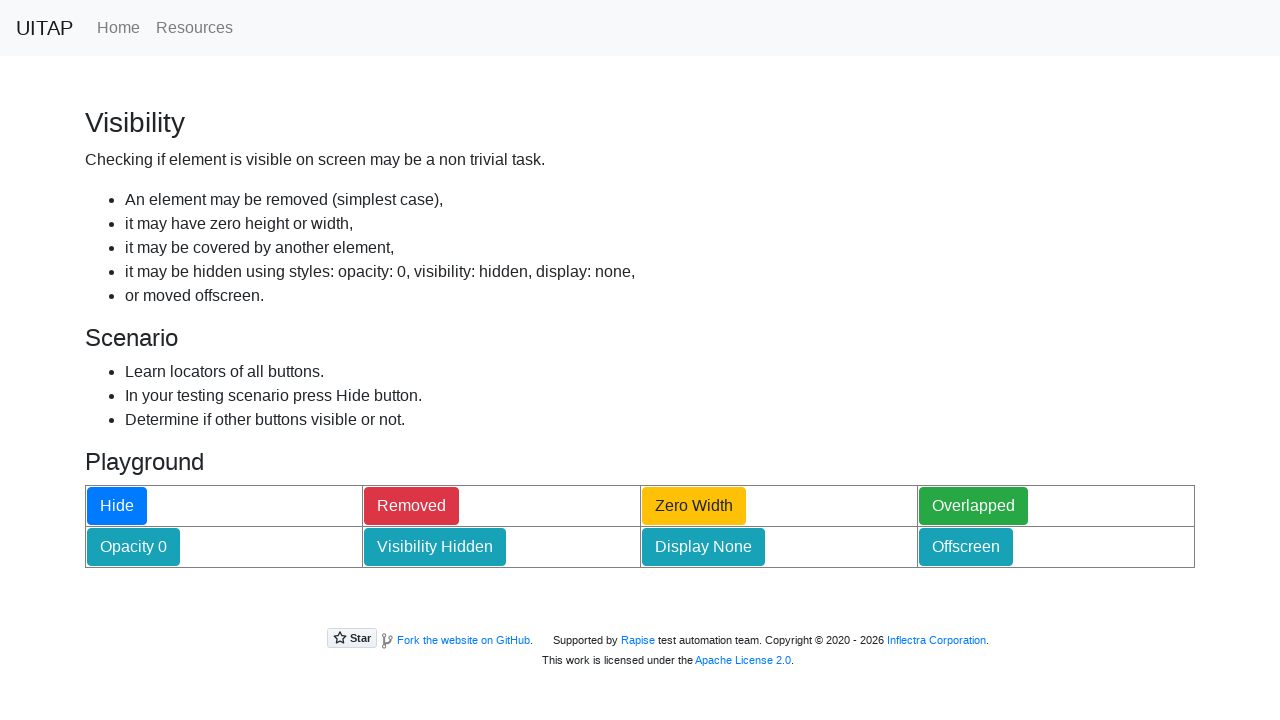

Clicked the Hide button at (117, 506) on #hideButton
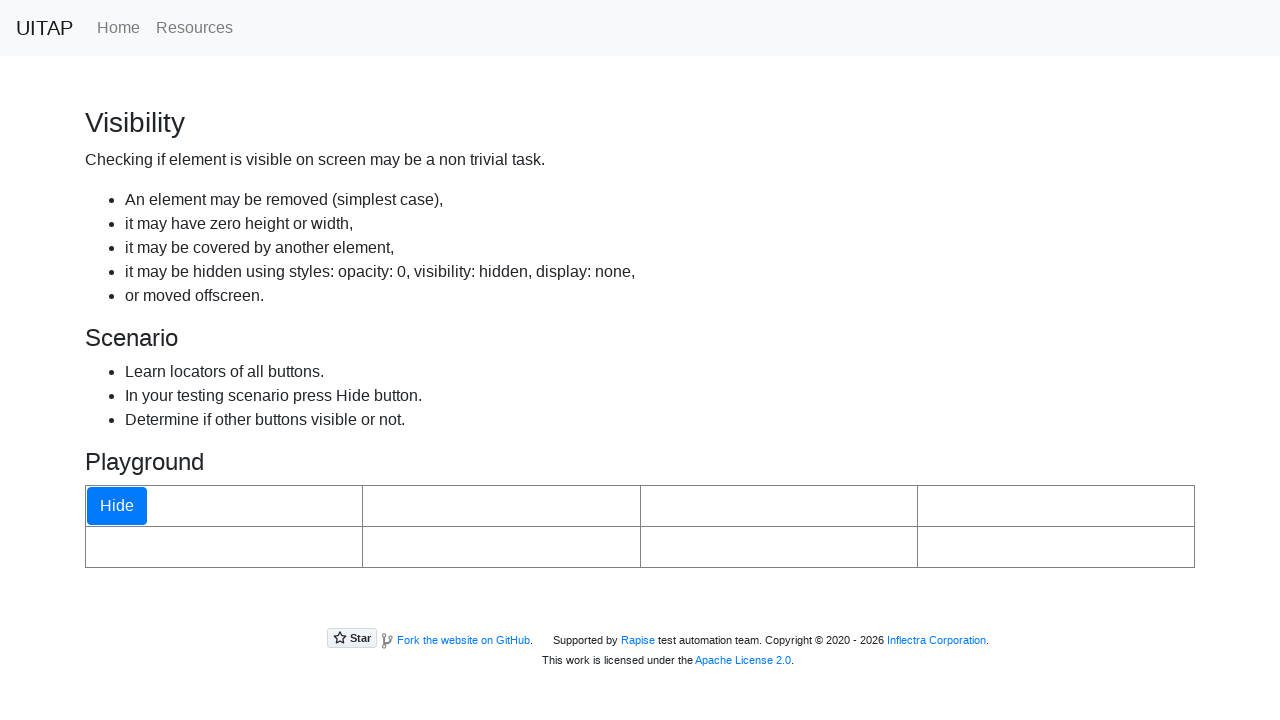

Verified that buttons with display:none style are present in DOM
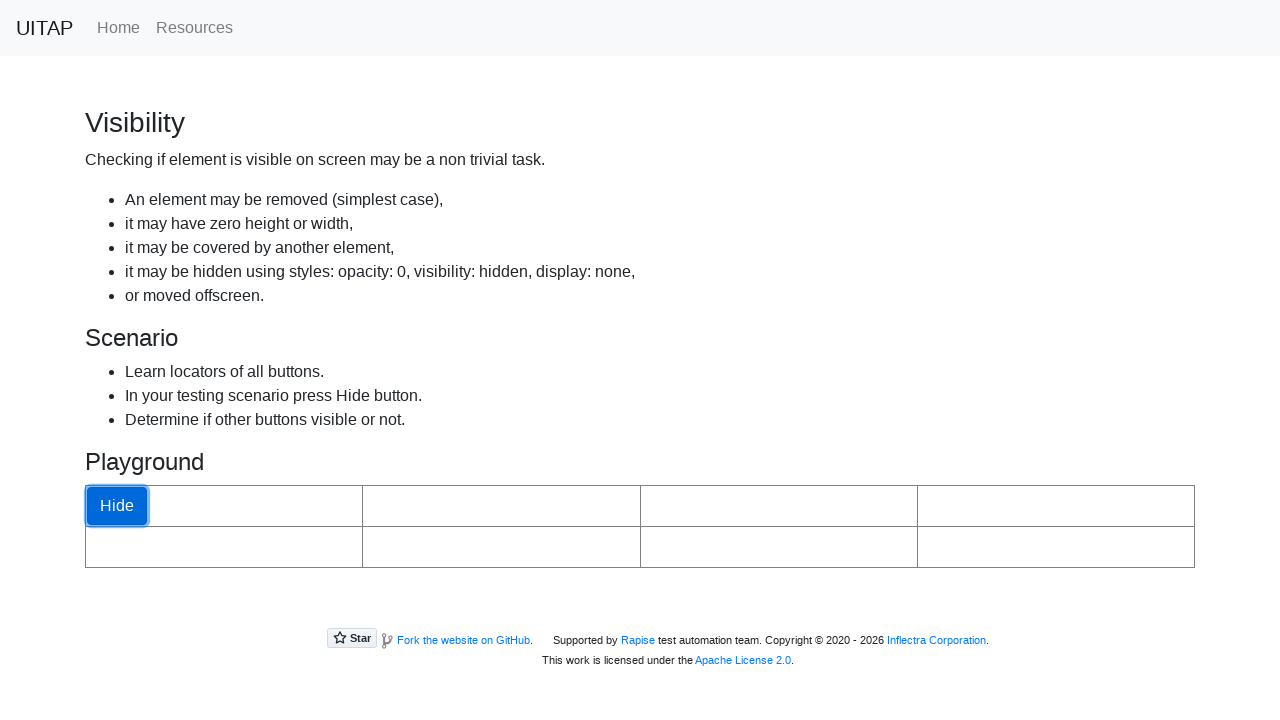

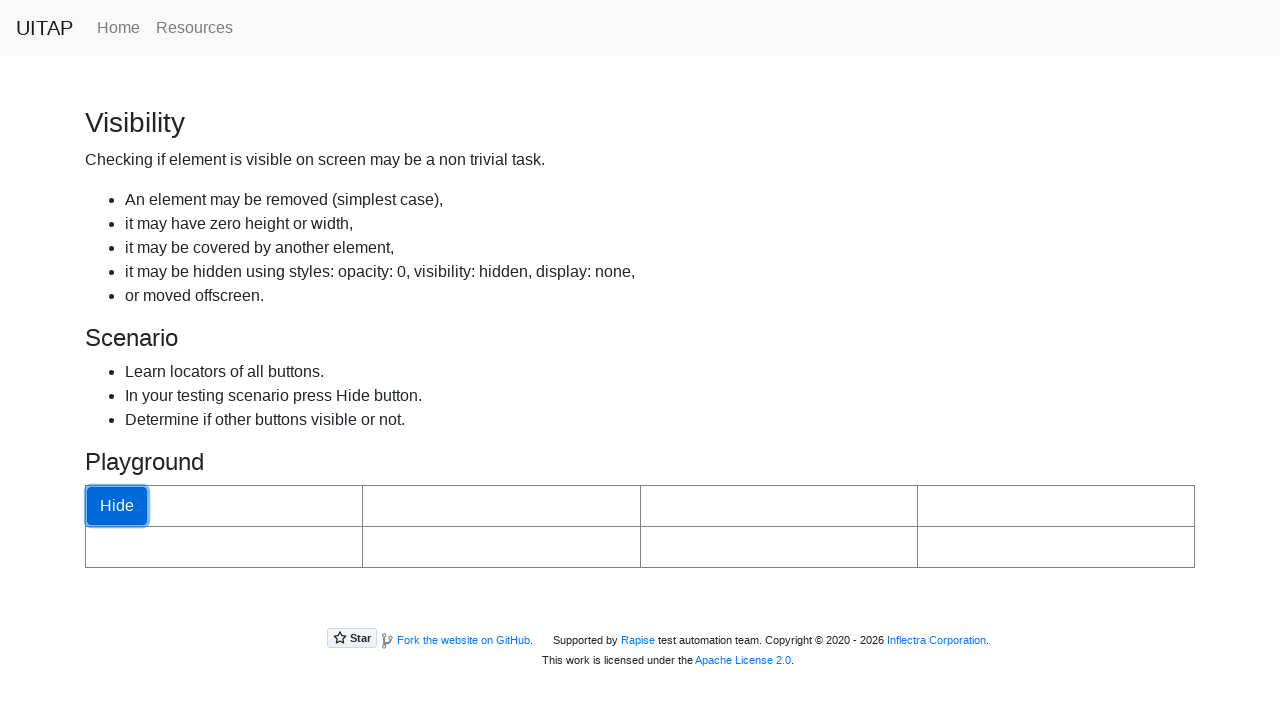